Tests the double-click functionality on a button element using the Actions class to perform a double-click action

Starting URL: https://demoqa.com/buttons

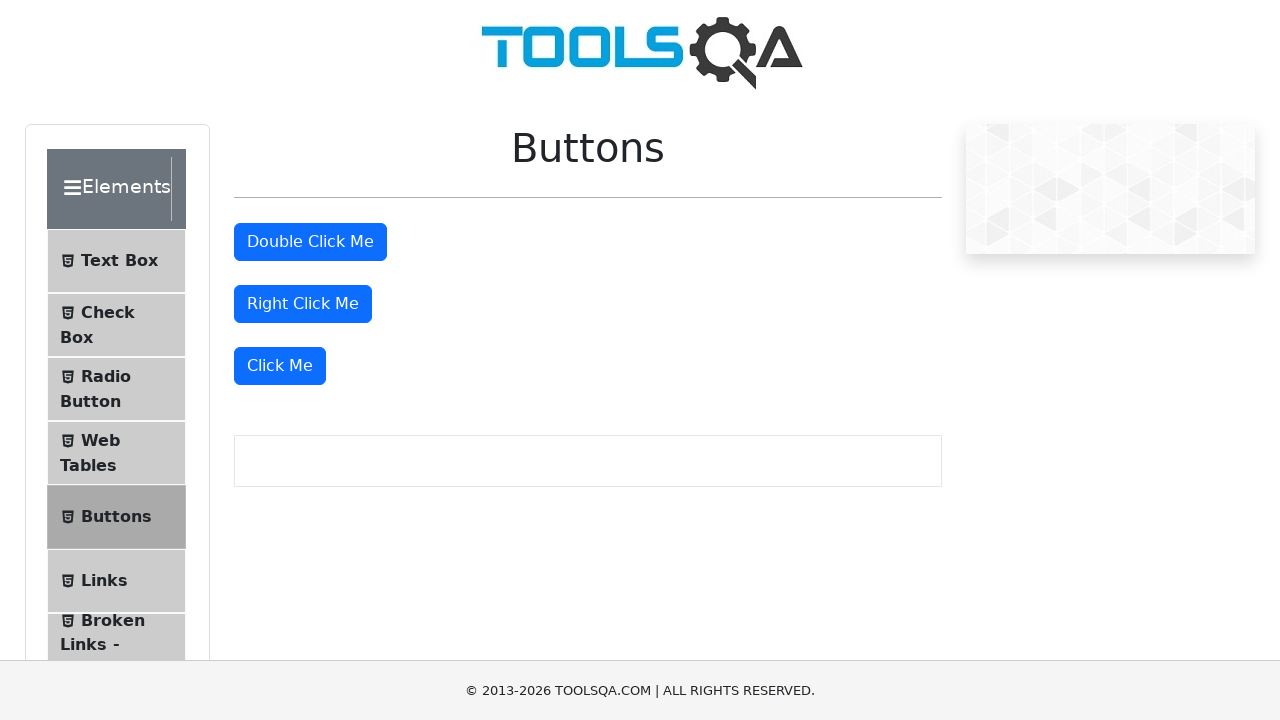

Located the double-click button element with ID 'doubleClickBtn'
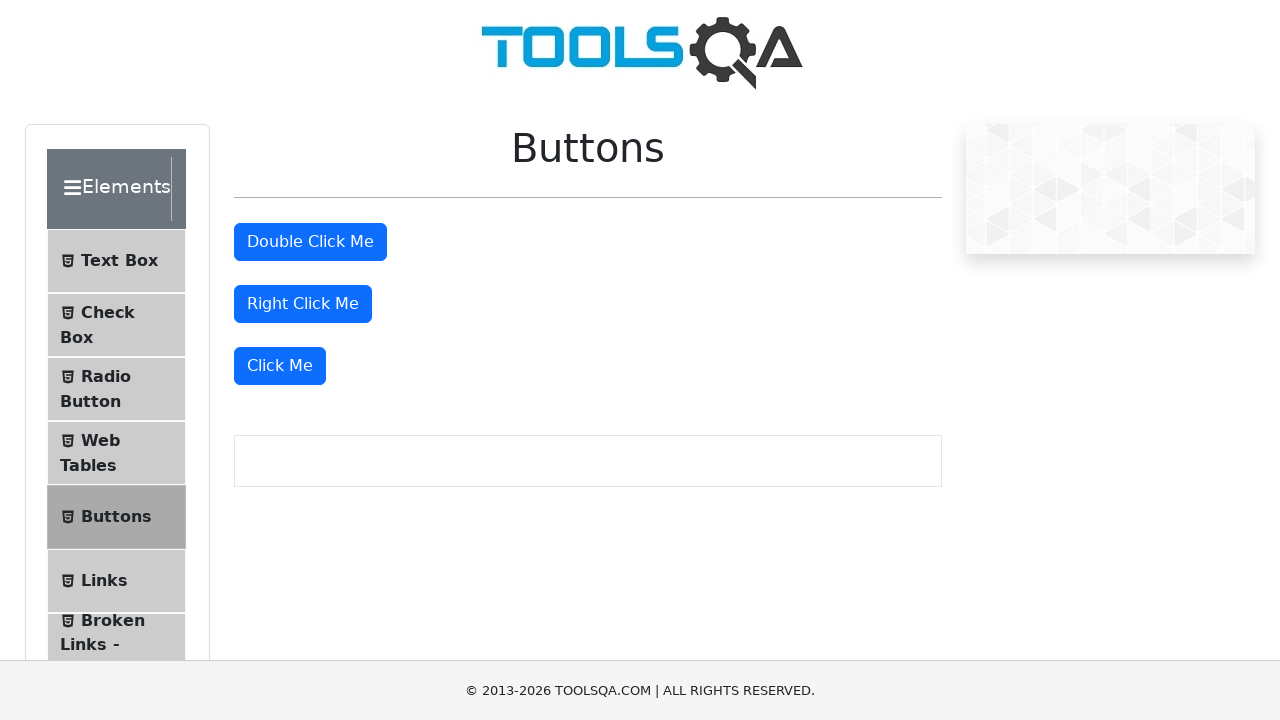

Performed double-click action on the button at (310, 242) on #doubleClickBtn
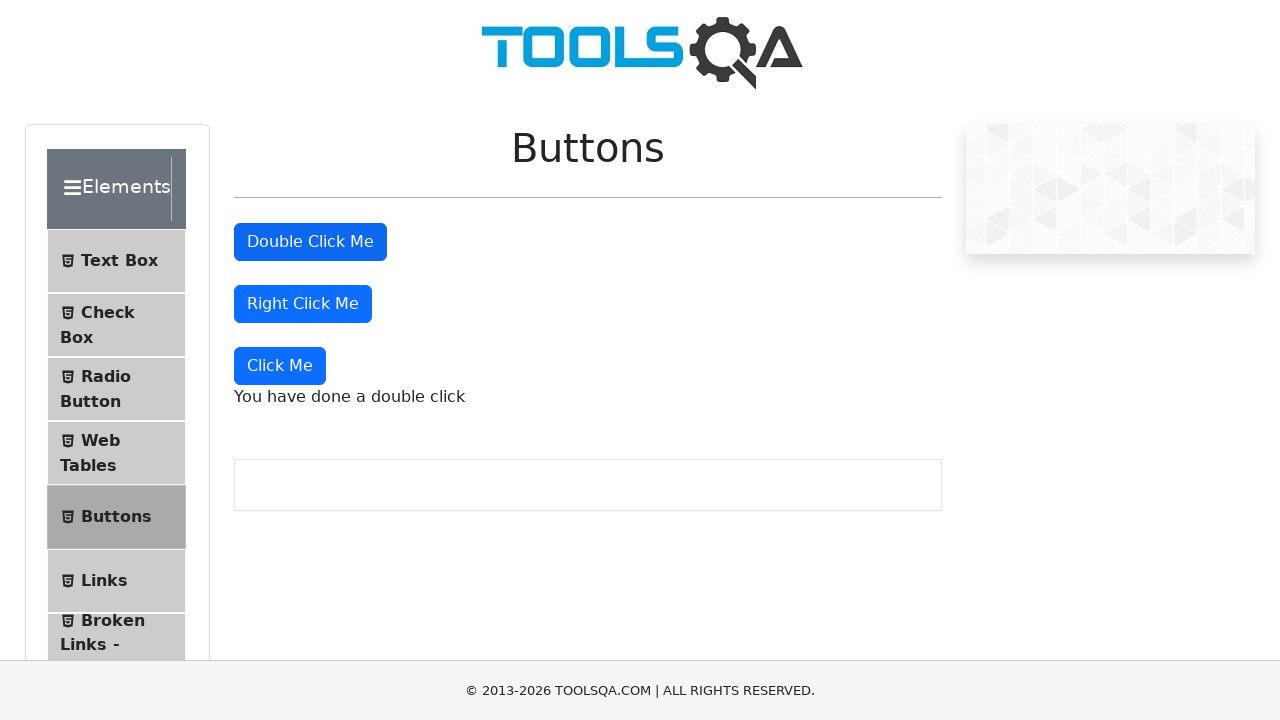

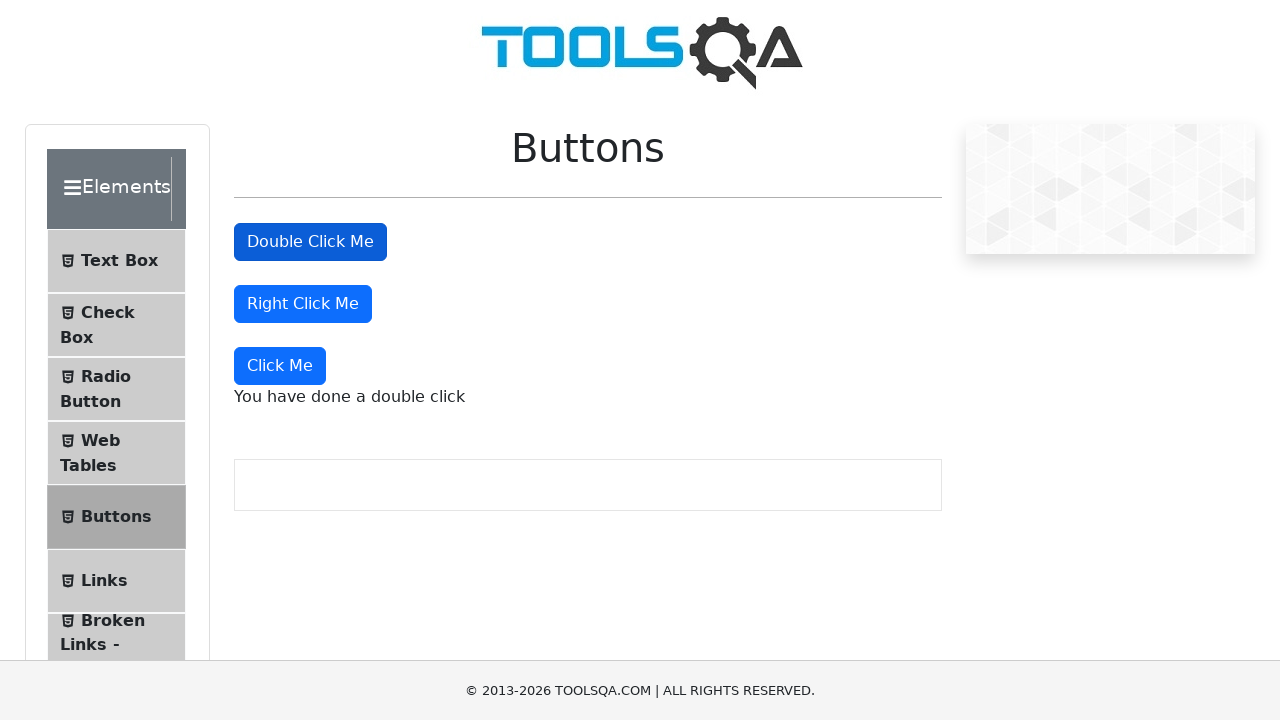